Navigates to demoblaze.com and verifies that anchor elements are present on the page

Starting URL: https://demoblaze.com/

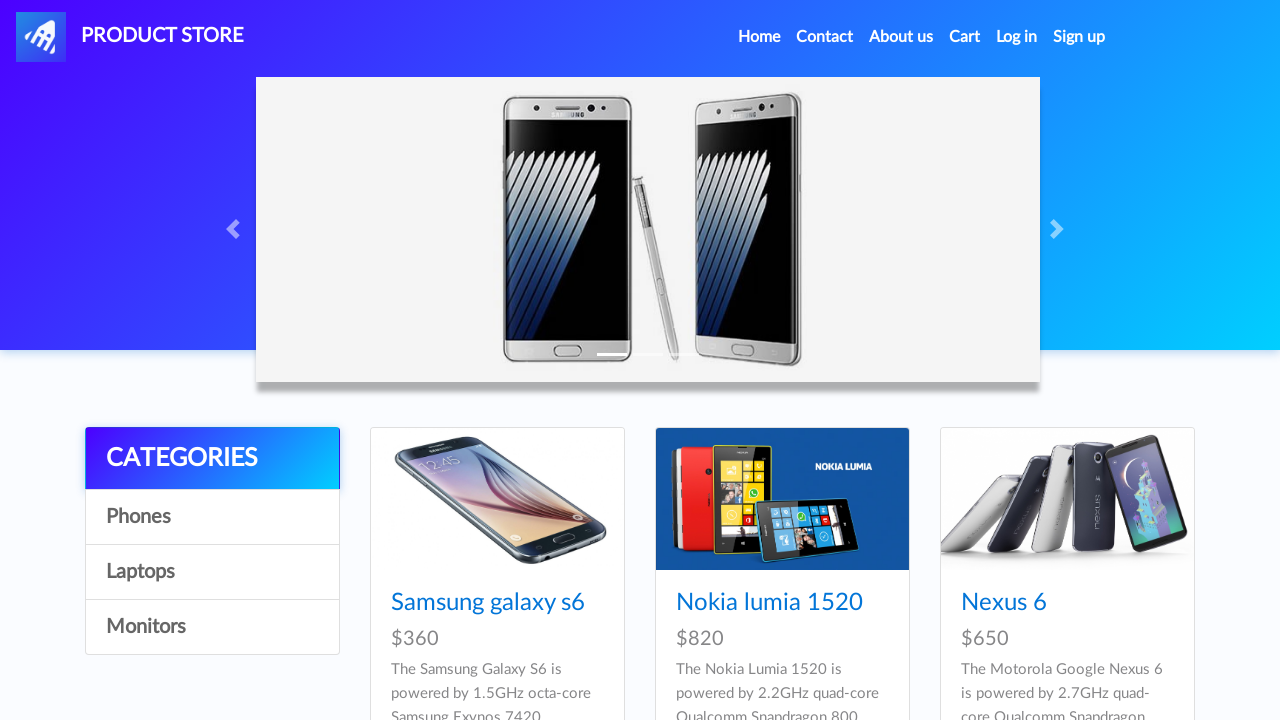

Navigated to https://demoblaze.com/
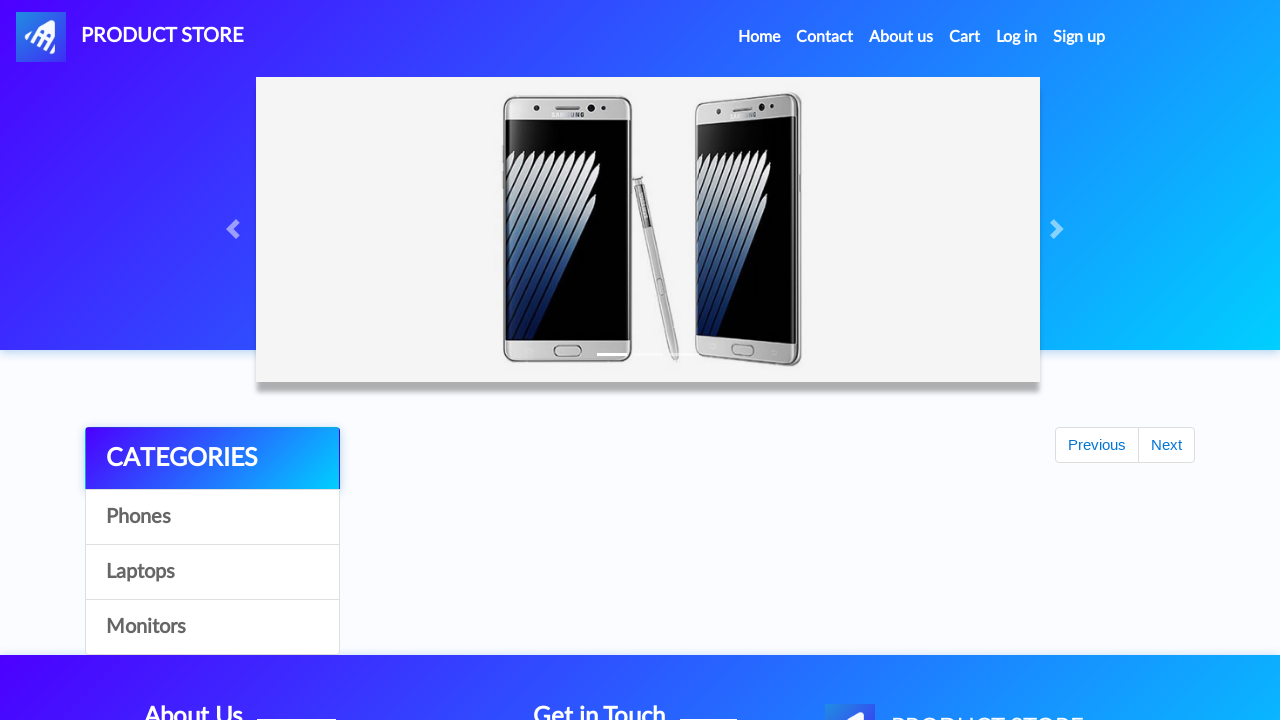

Waited for anchor elements to be present on the page
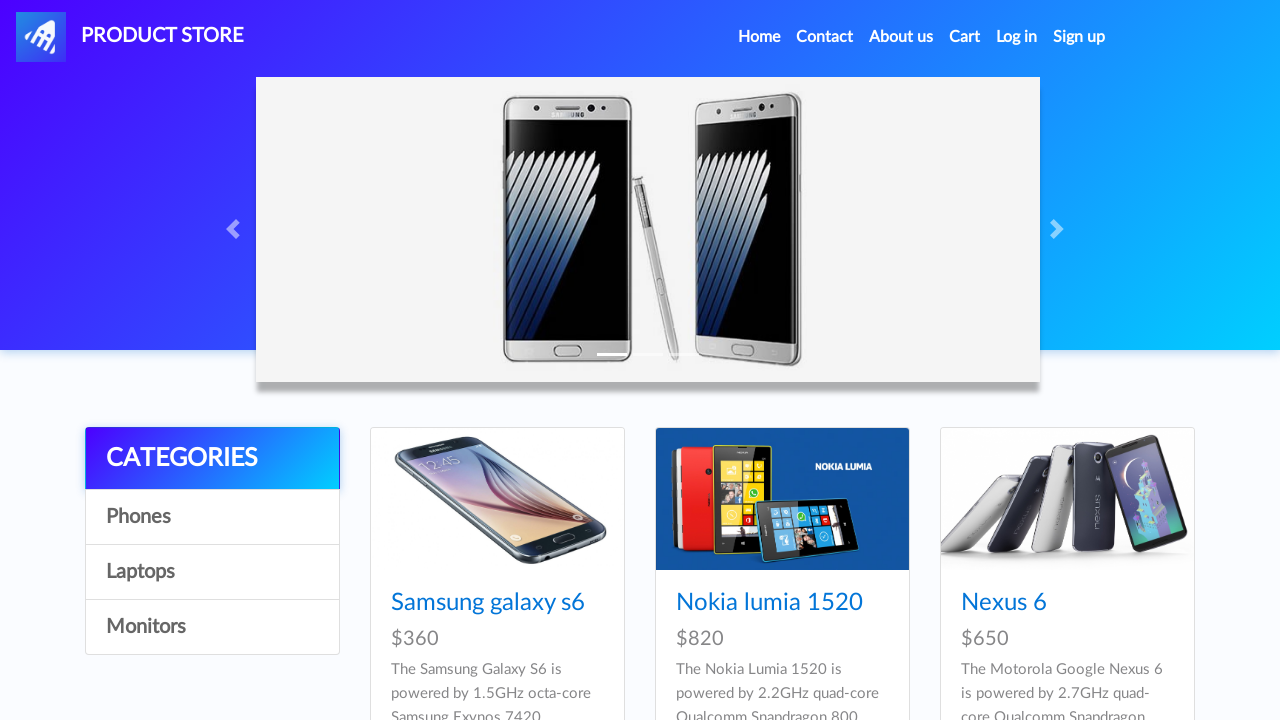

Found 33 anchor elements on the page
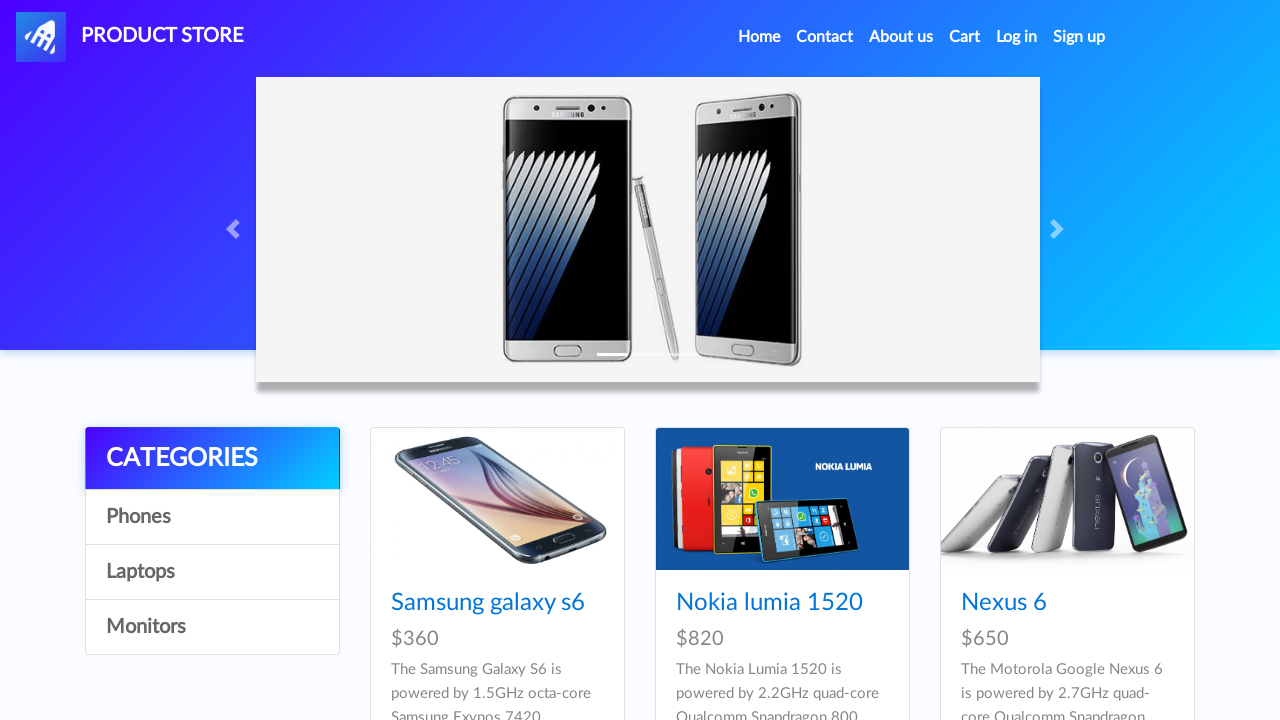

Verified that anchor elements are present on the page
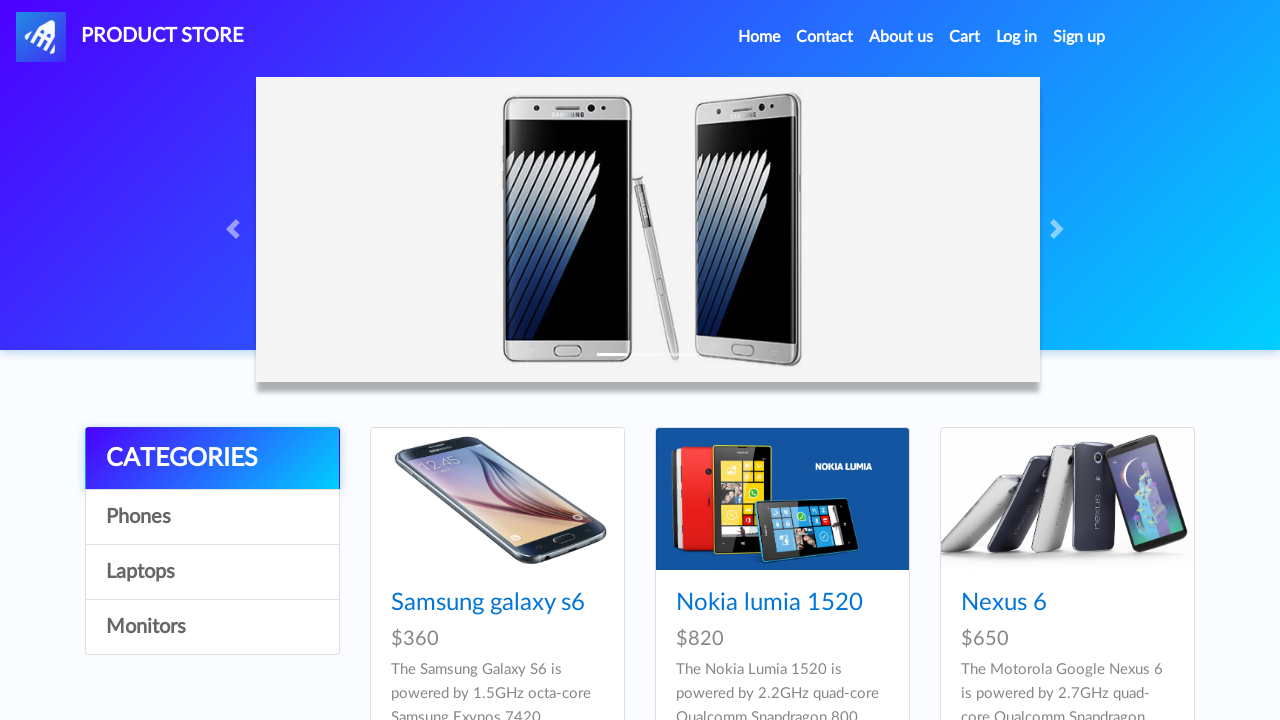

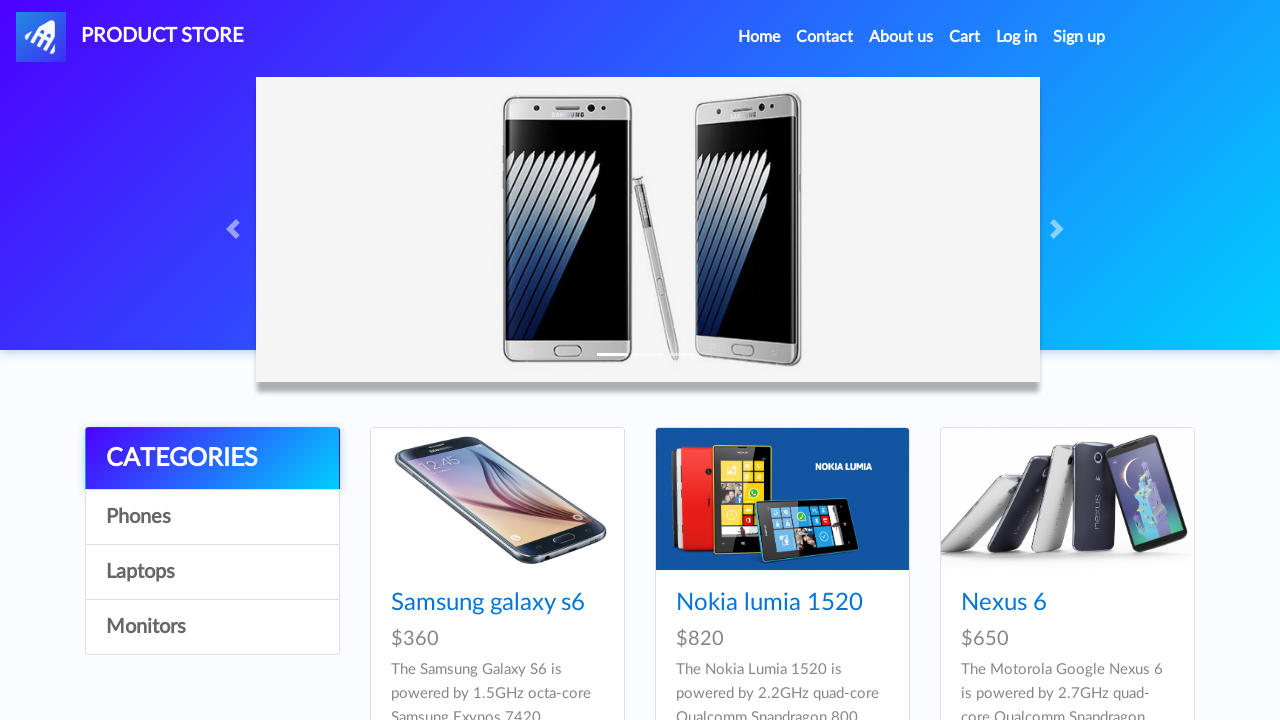